Tests a mathematical form by extracting two numbers from the page, calculating their sum, selecting the result from a dropdown, and submitting the form

Starting URL: http://suninjuly.github.io/selects2.html

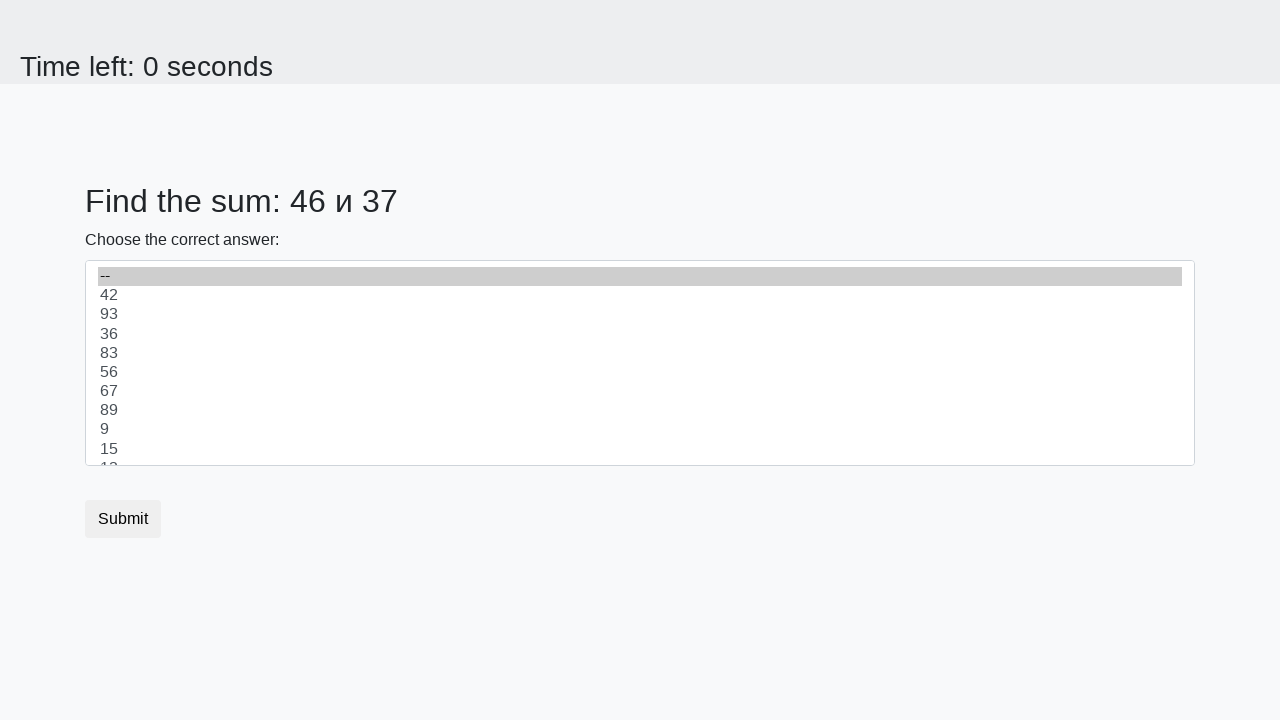

Retrieved first number from #num1 element
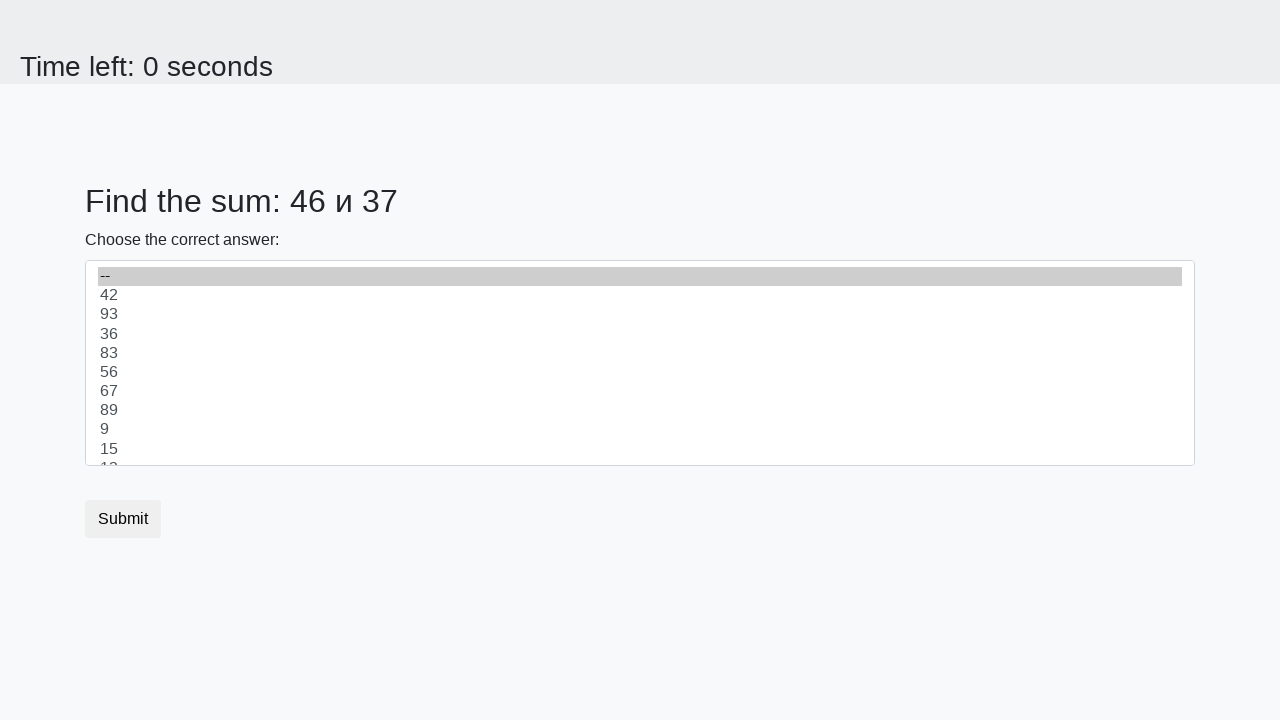

Retrieved second number from #num2 element
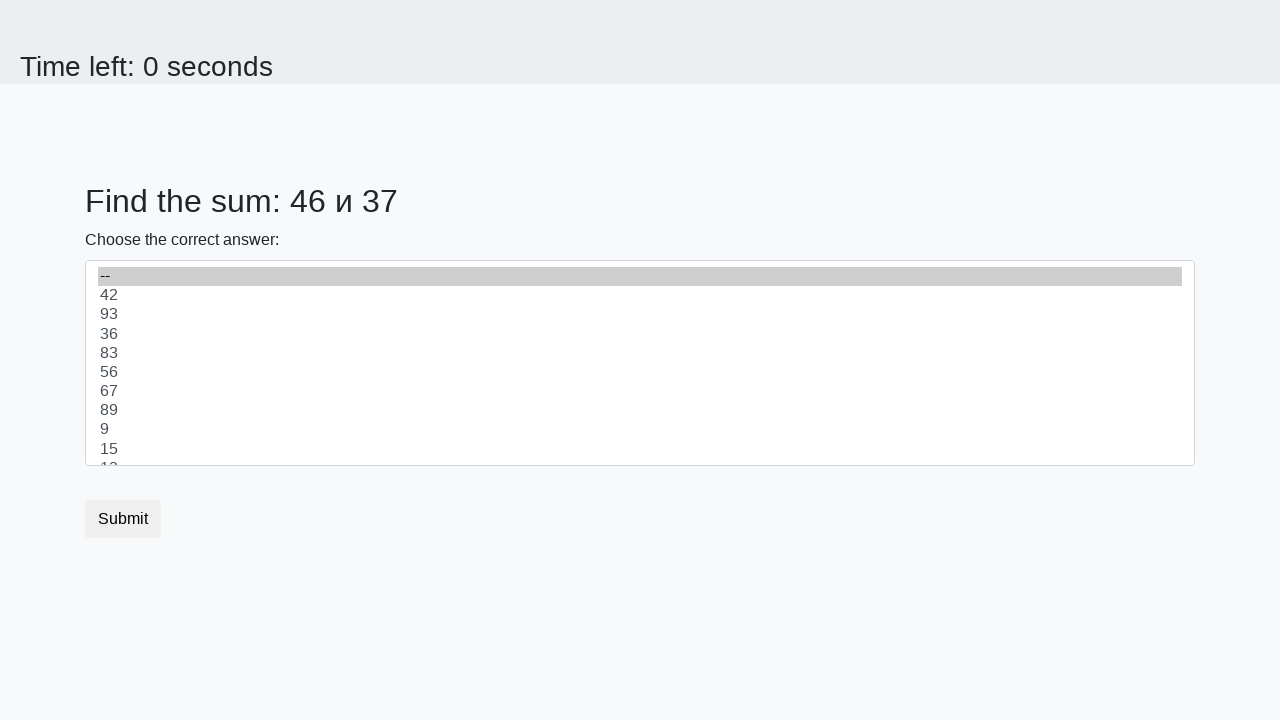

Calculated sum of 46 + 37 = 83
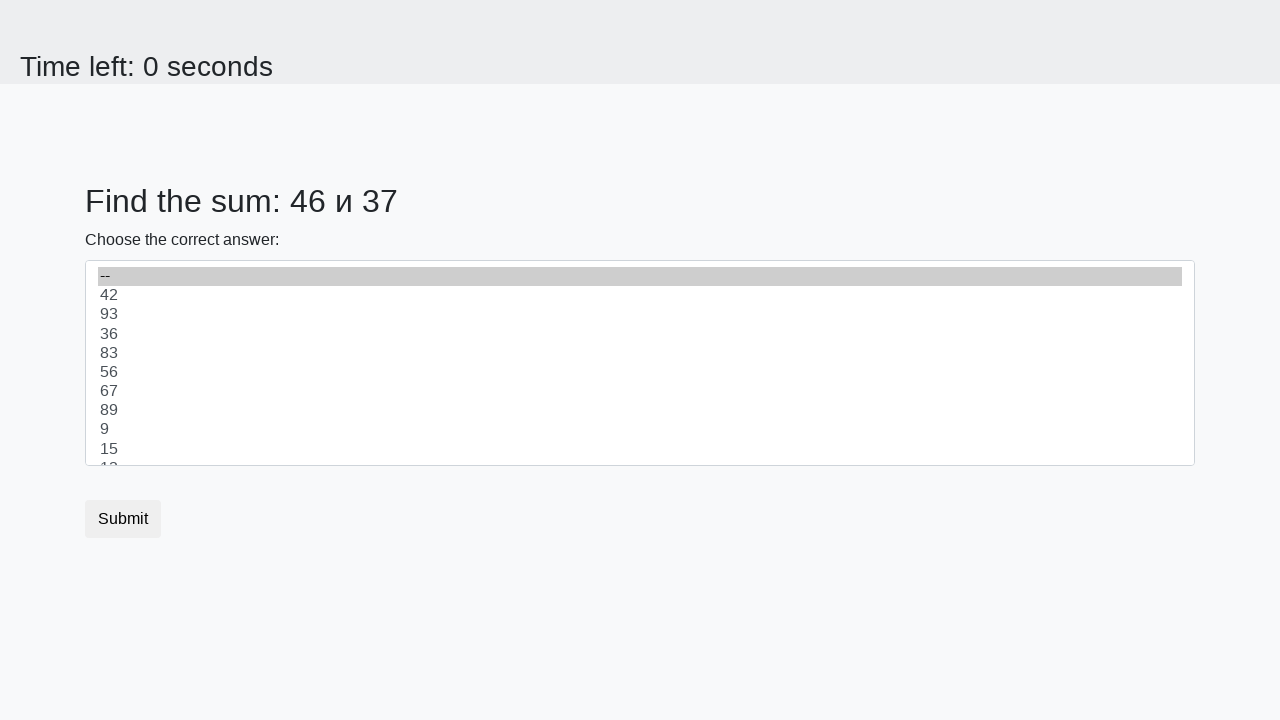

Selected value 83 from dropdown menu on select
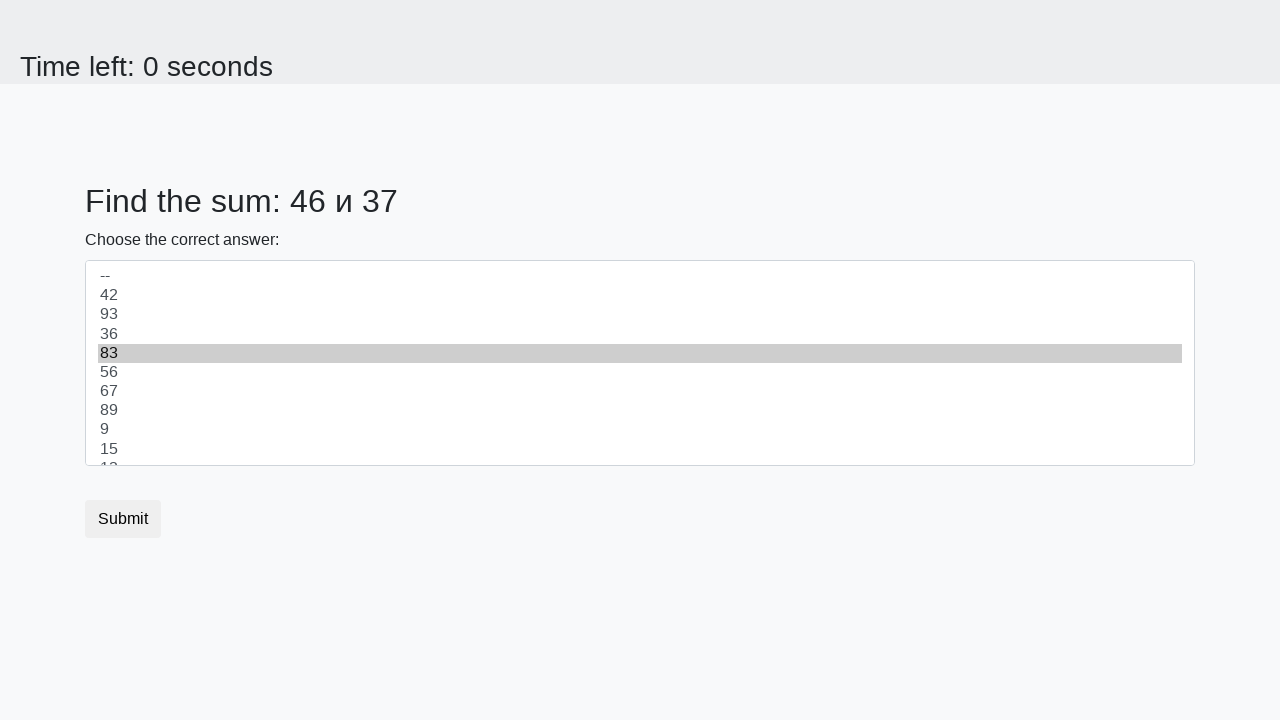

Clicked submit button to submit the form at (123, 519) on button.btn
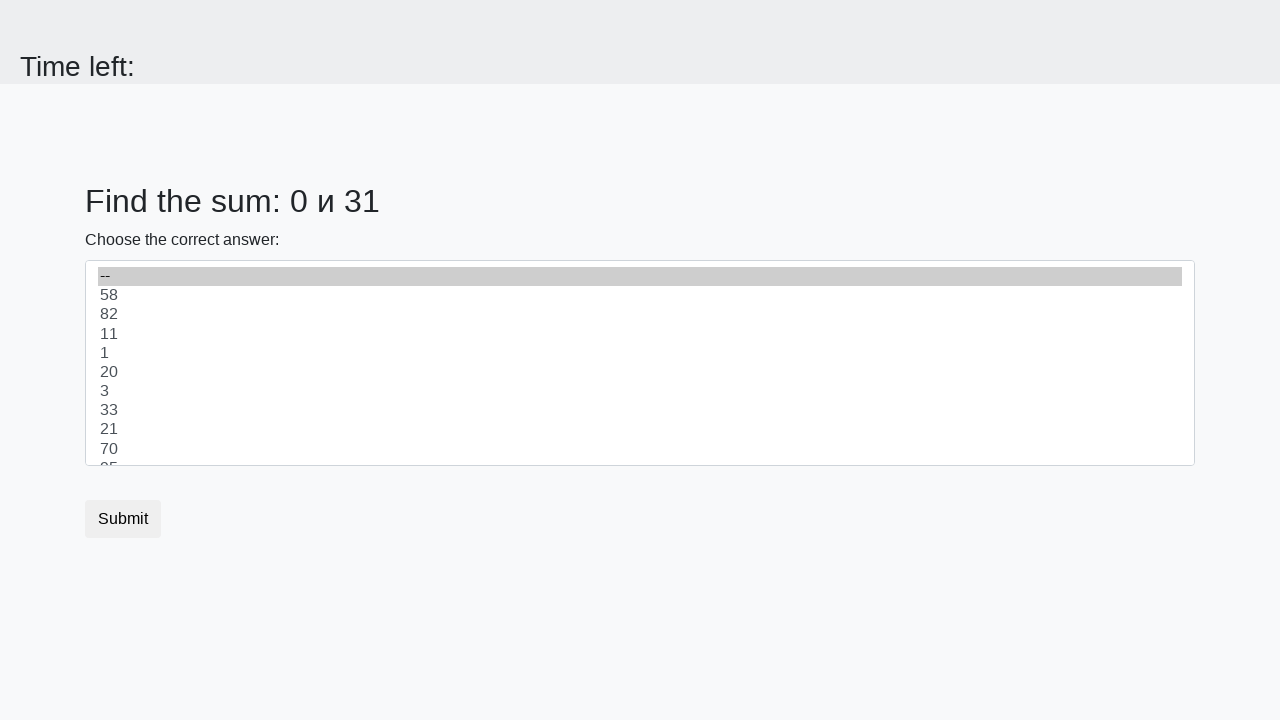

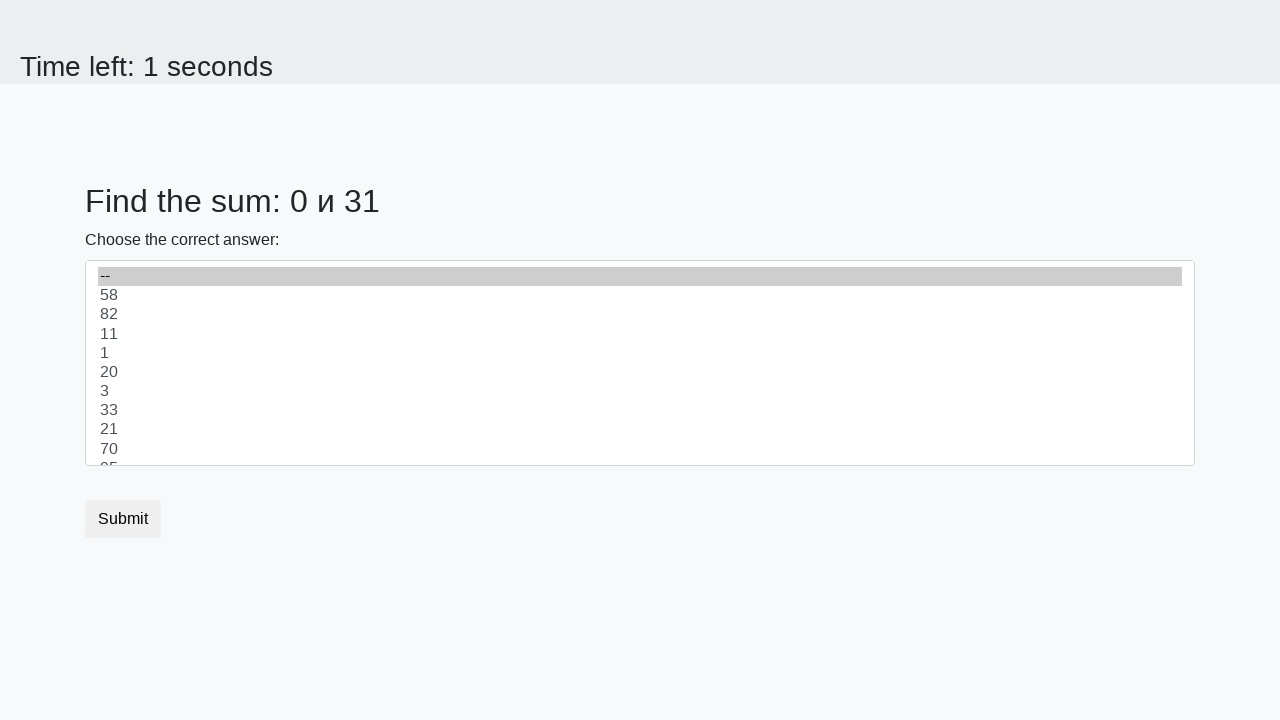